Navigates to the GitHub homepage and verifies the page loads by checking the page title

Starting URL: https://github.com

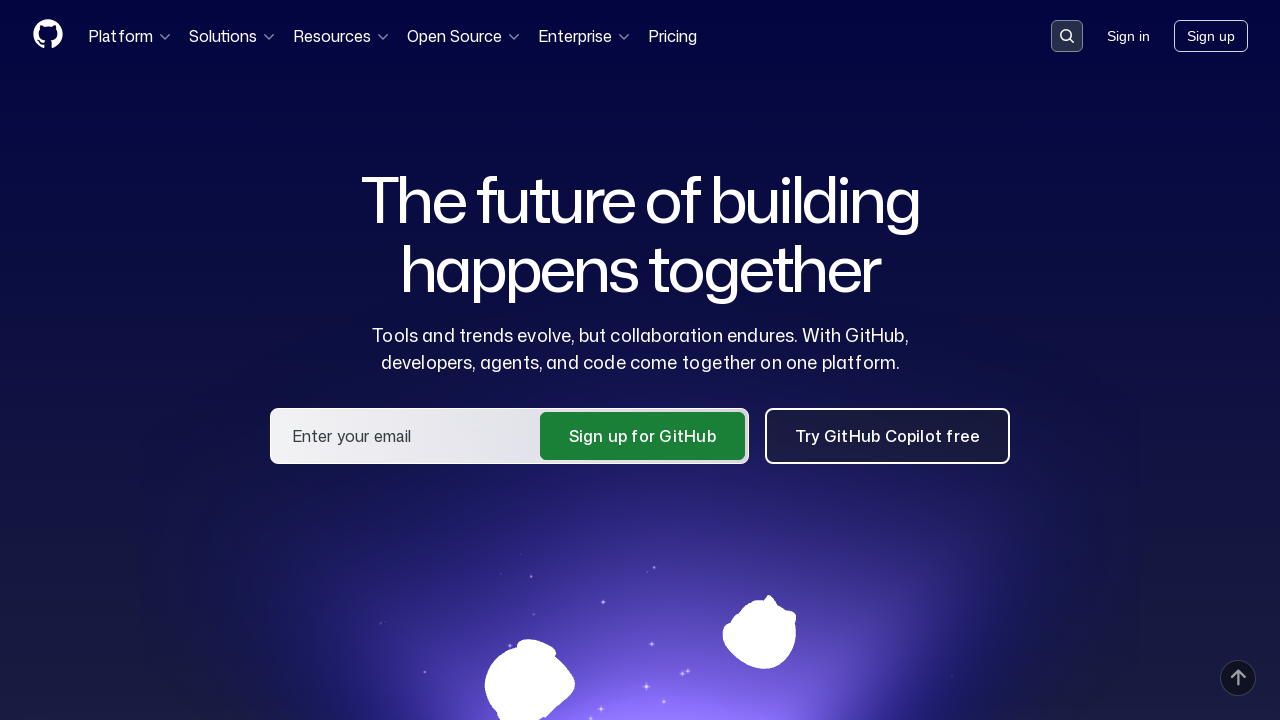

Navigated to GitHub homepage
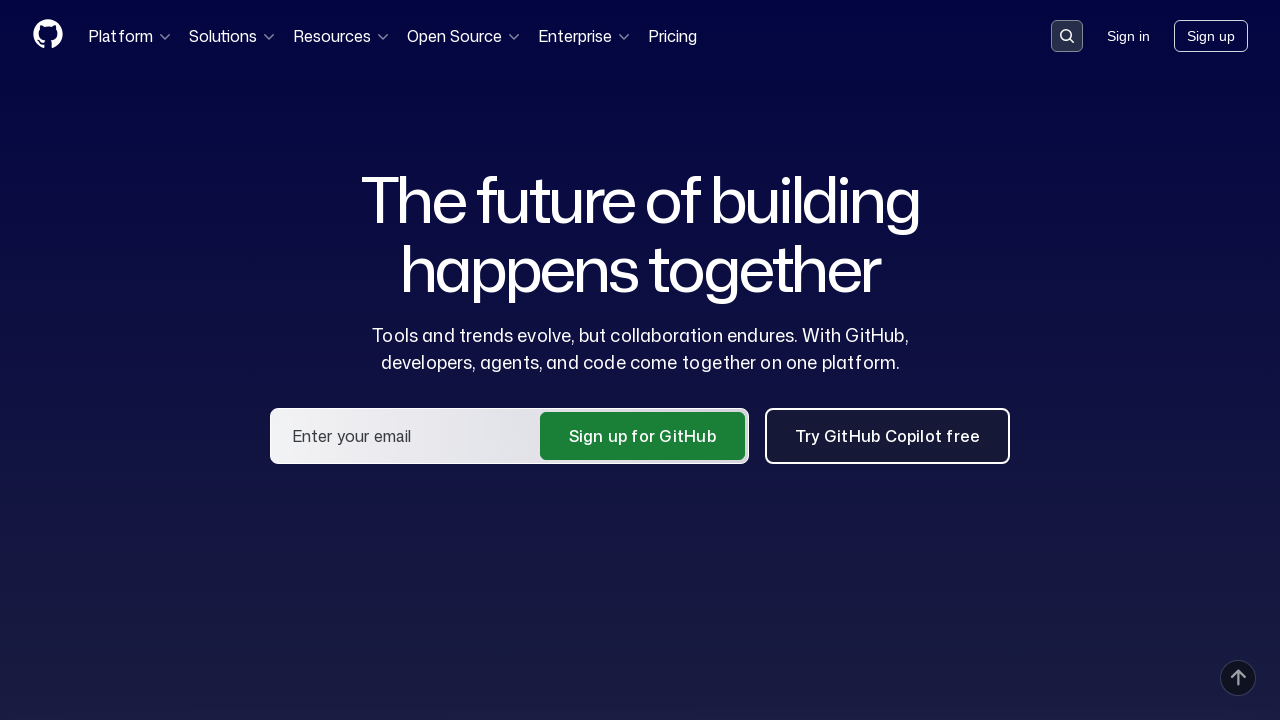

Page finished loading (domcontentloaded state reached)
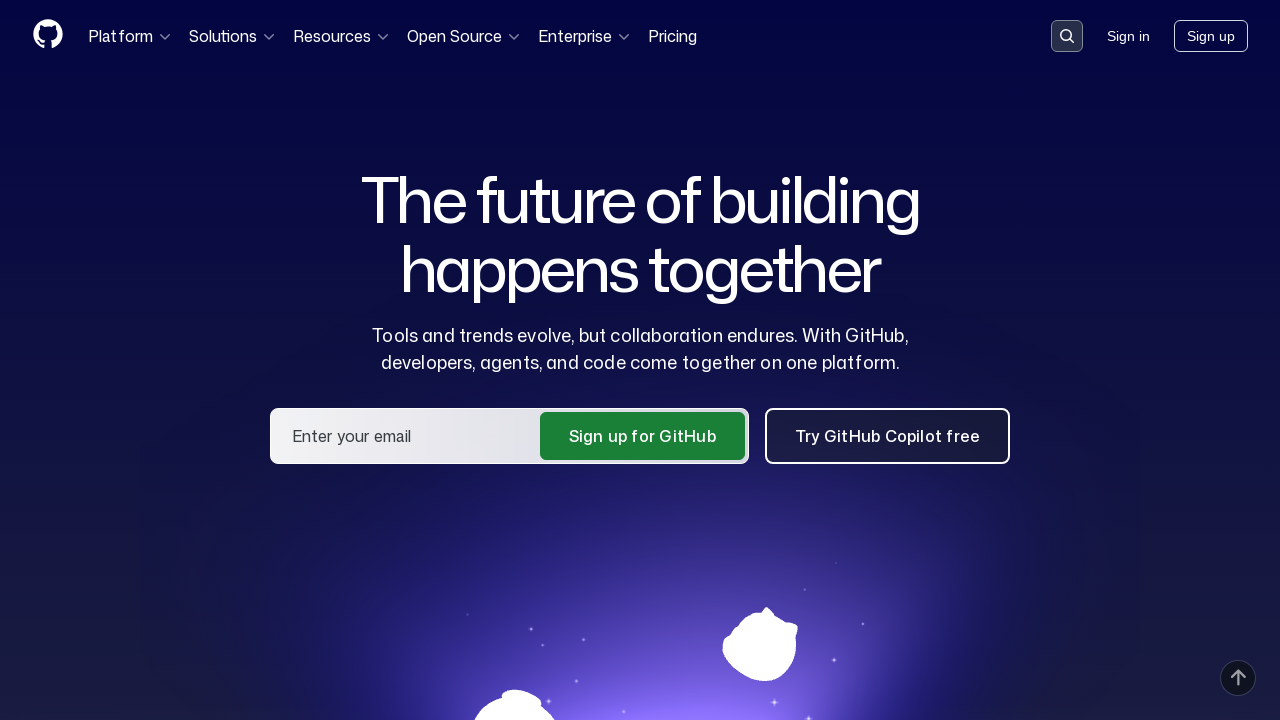

Verified page title contains 'GitHub'
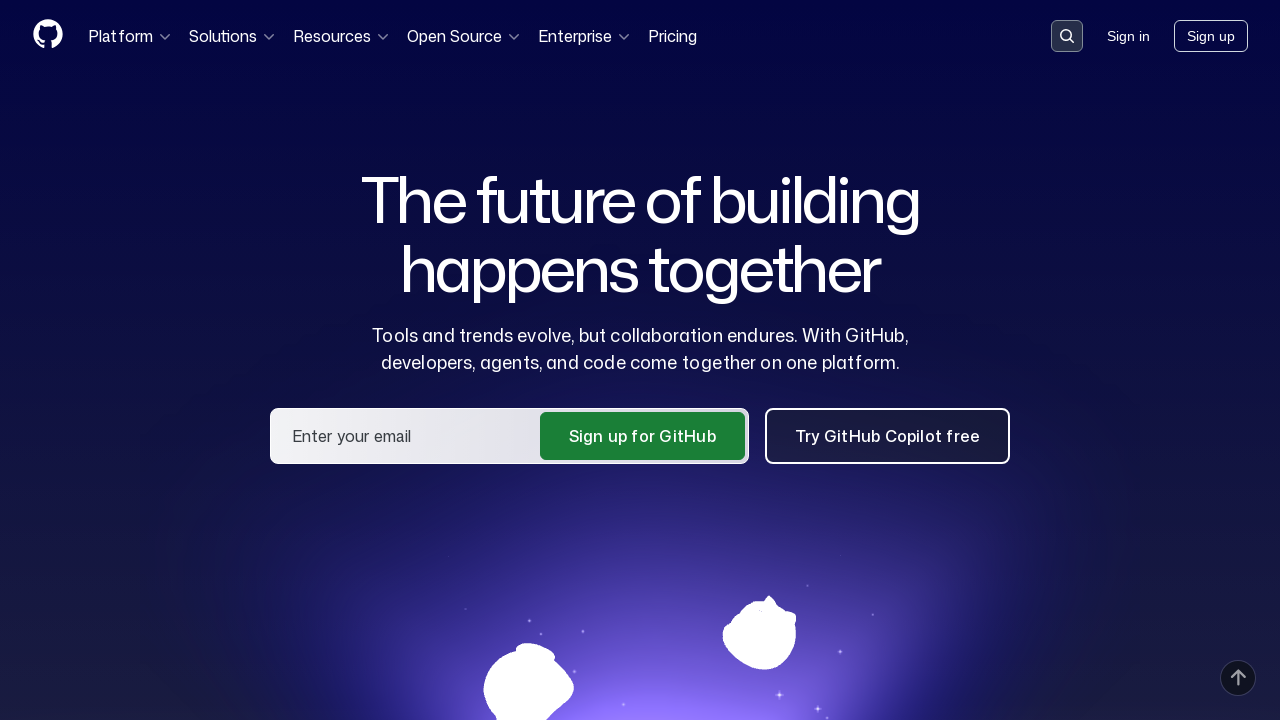

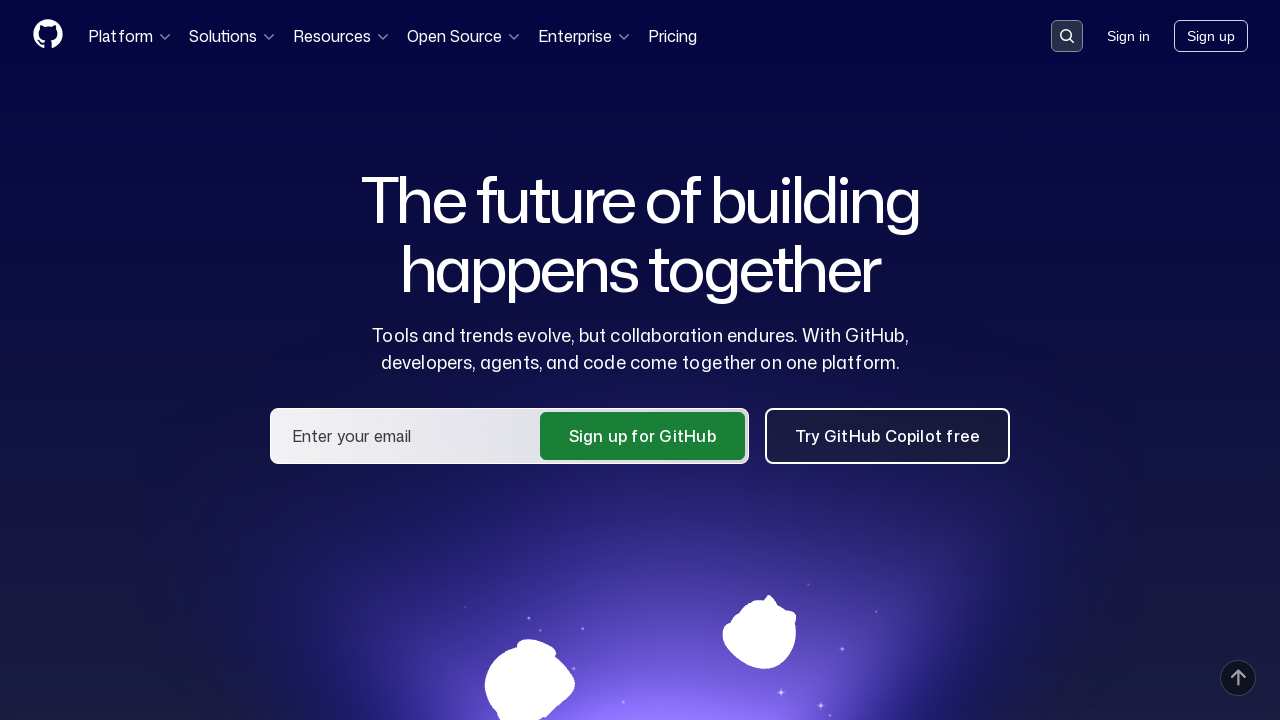